Tests JavaScript alert handling by entering name, accepting an alert, and dismissing a confirm dialog

Starting URL: https://www.rahulshettyacademy.com/AutomationPractice/

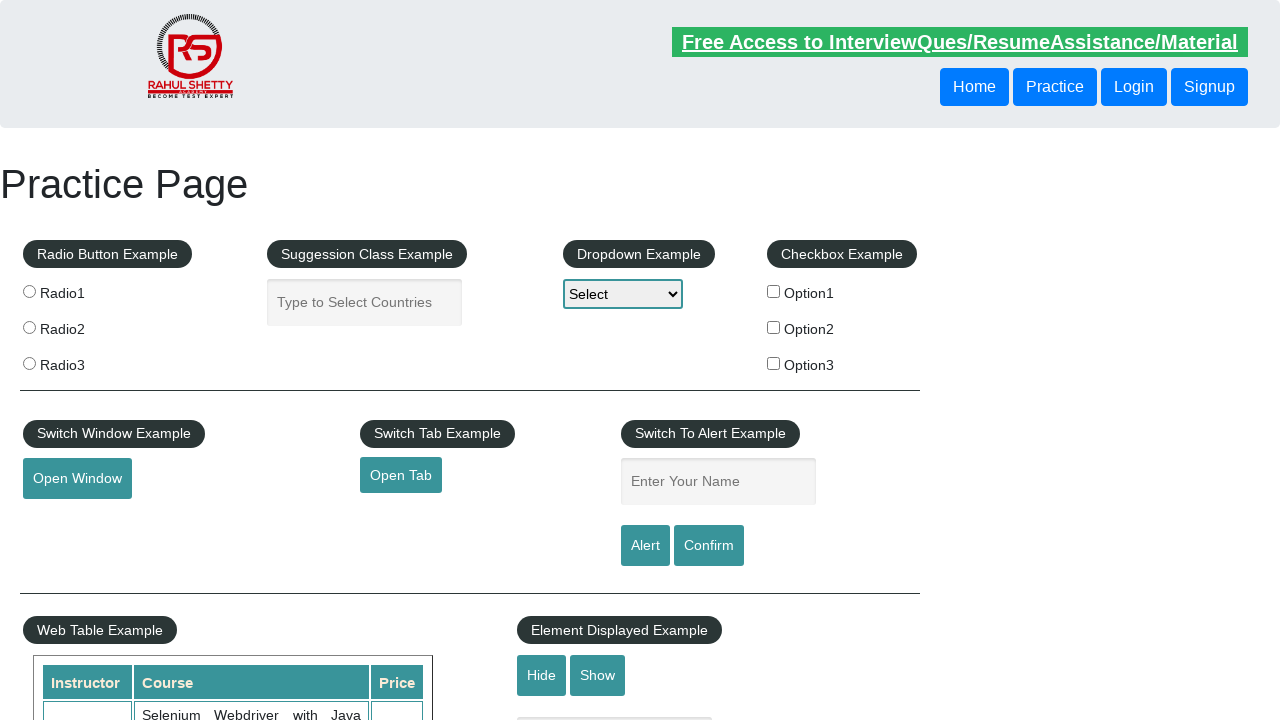

Entered 'John Smith' in the name field on #name
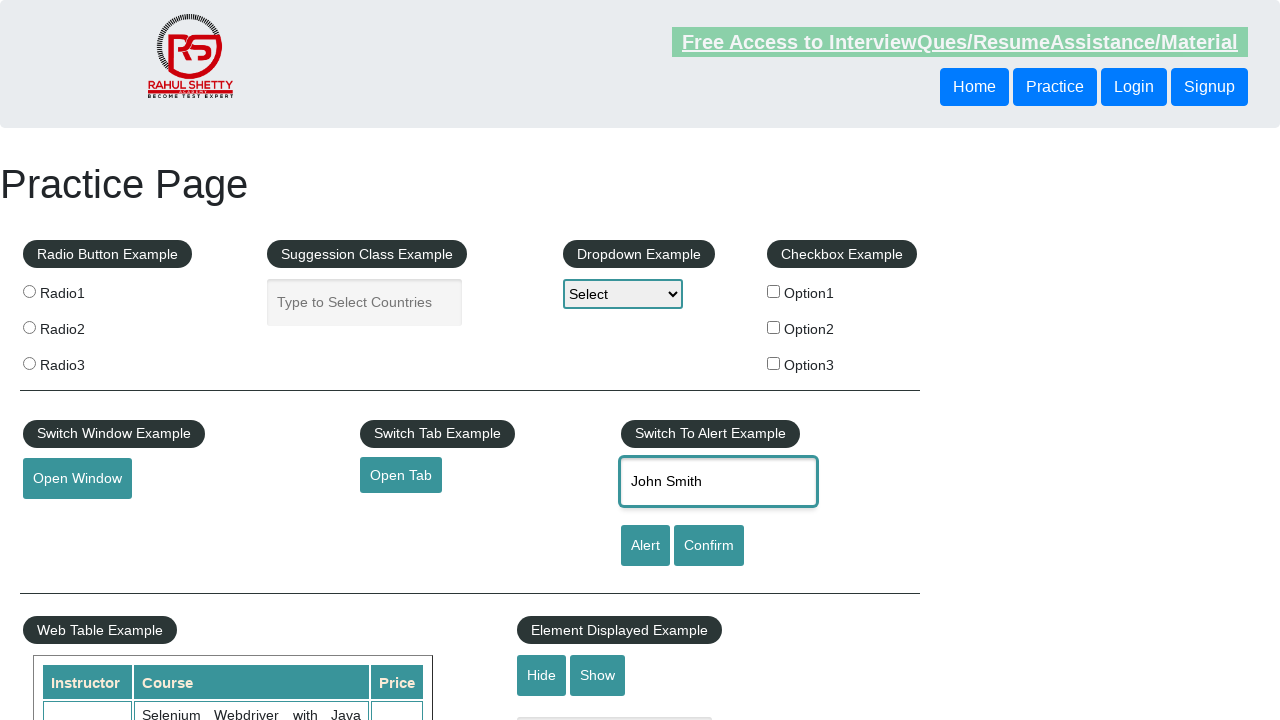

Set up dialog handler to accept alerts
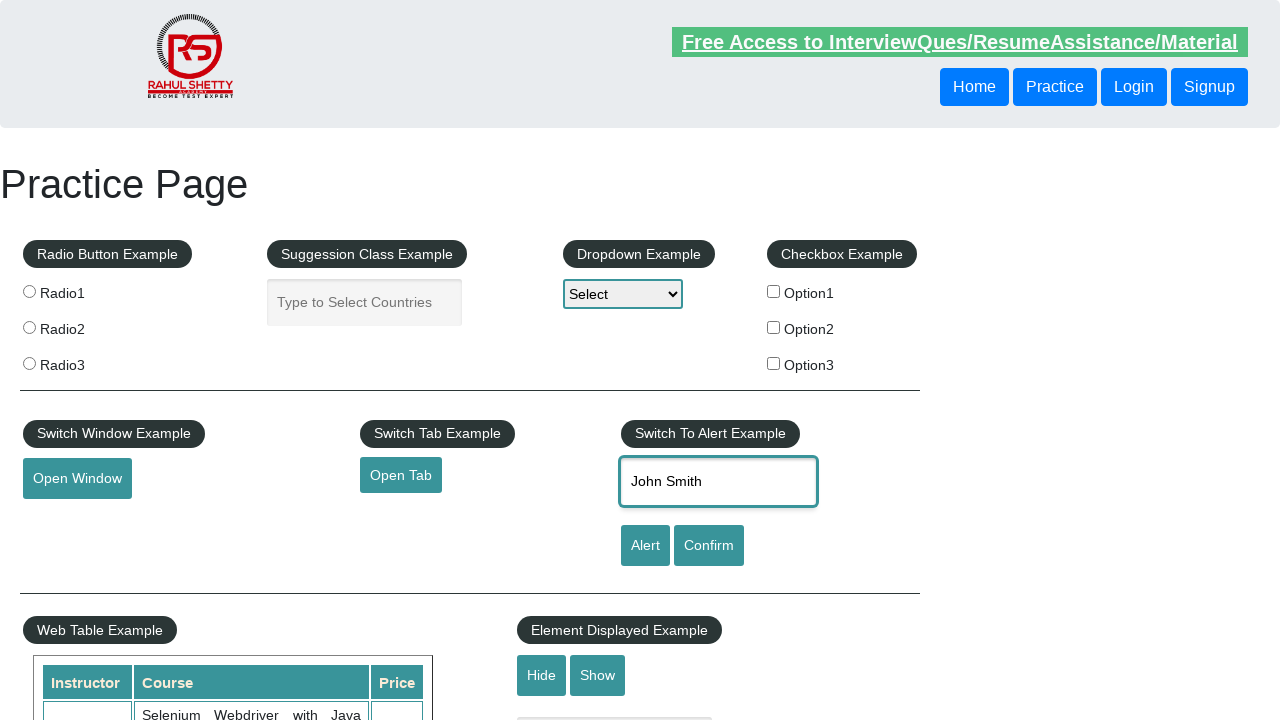

Clicked alert button and accepted the JavaScript alert at (645, 546) on #alertbtn
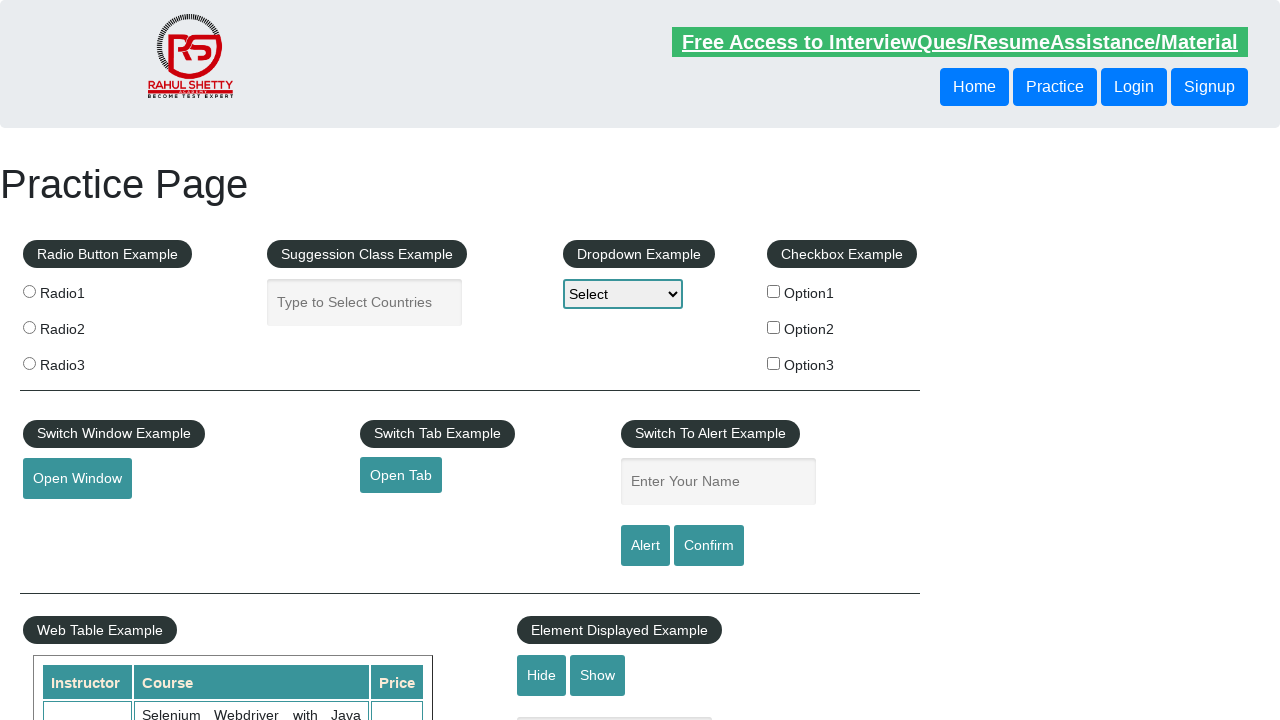

Waited 500ms for alert handling to complete
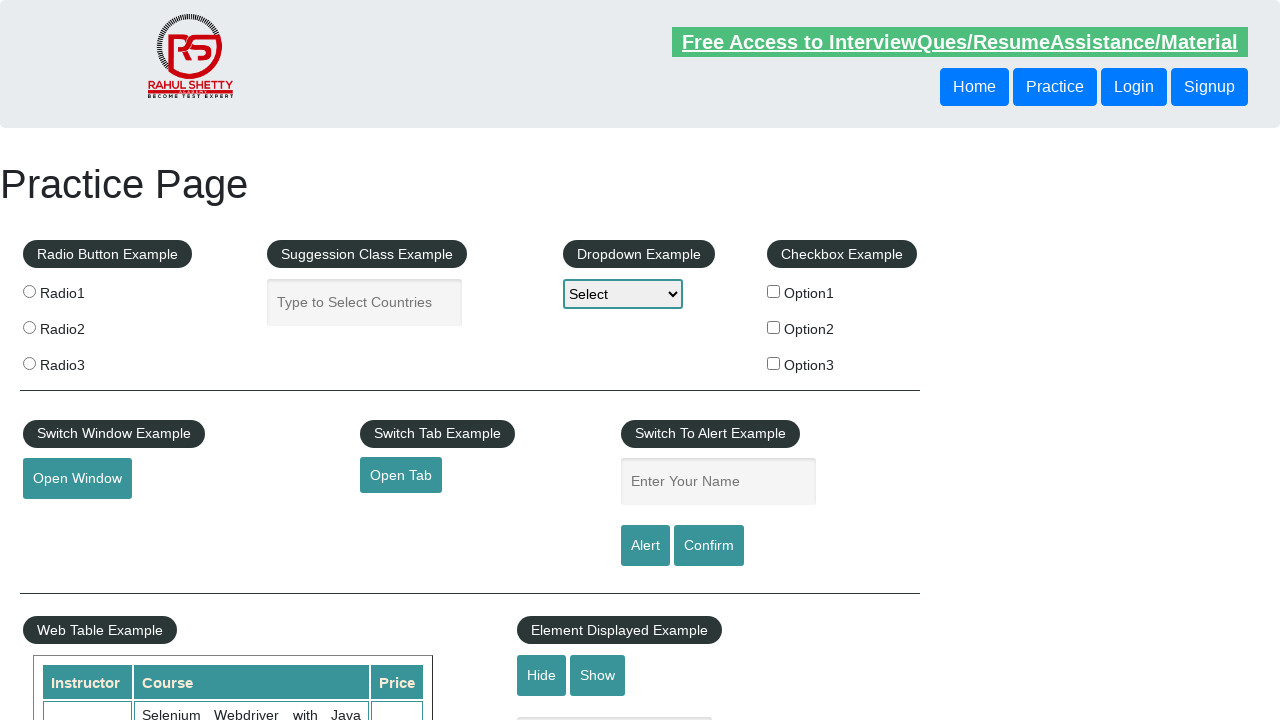

Set up dialog handler to dismiss confirm dialogs
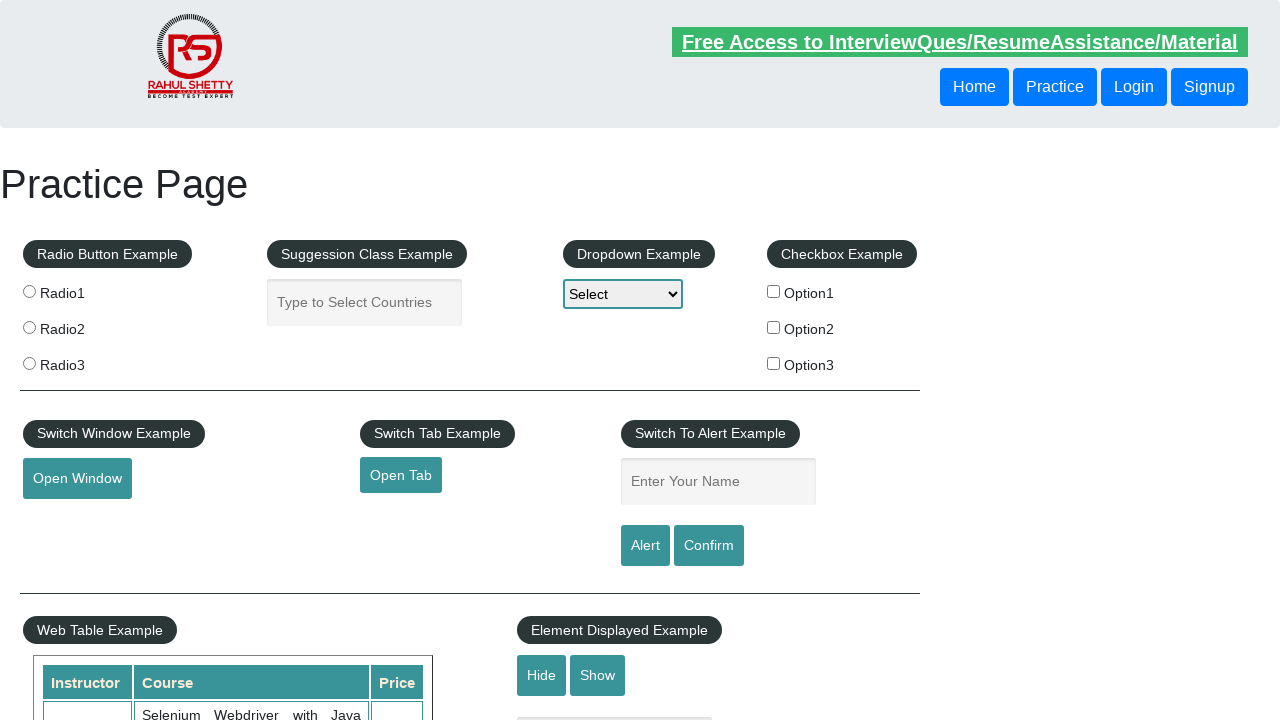

Clicked confirm button and dismissed the confirmation dialog at (709, 546) on #confirmbtn
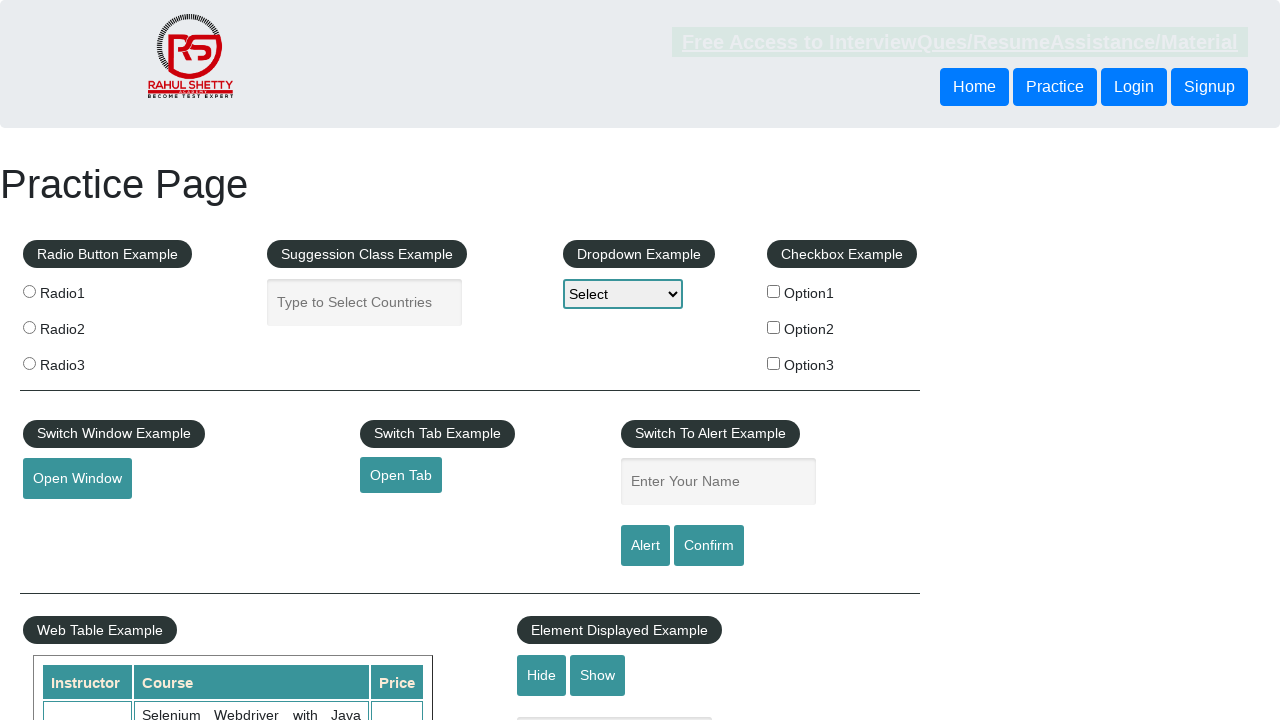

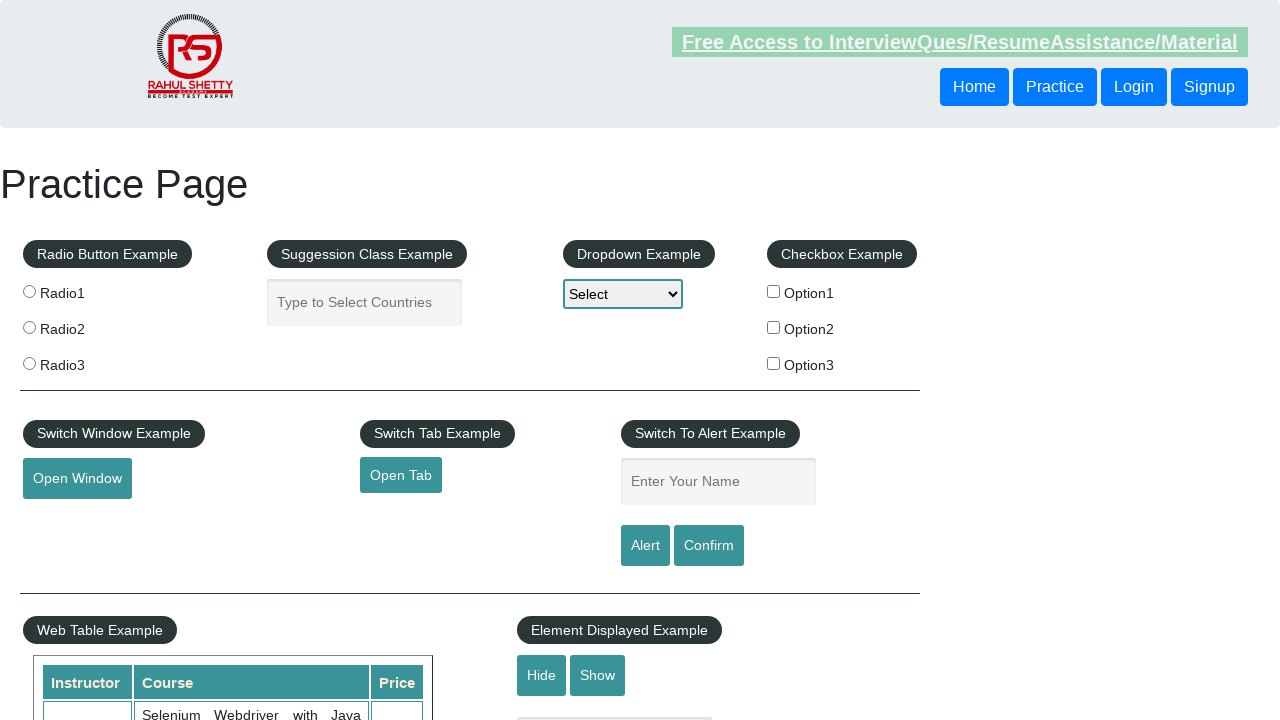